Tests UI element states on a demo page by verifying that the username field is displayed and enabled, and that a checkbox can be clicked to toggle its selected state.

Starting URL: https://demo.applitools.com/

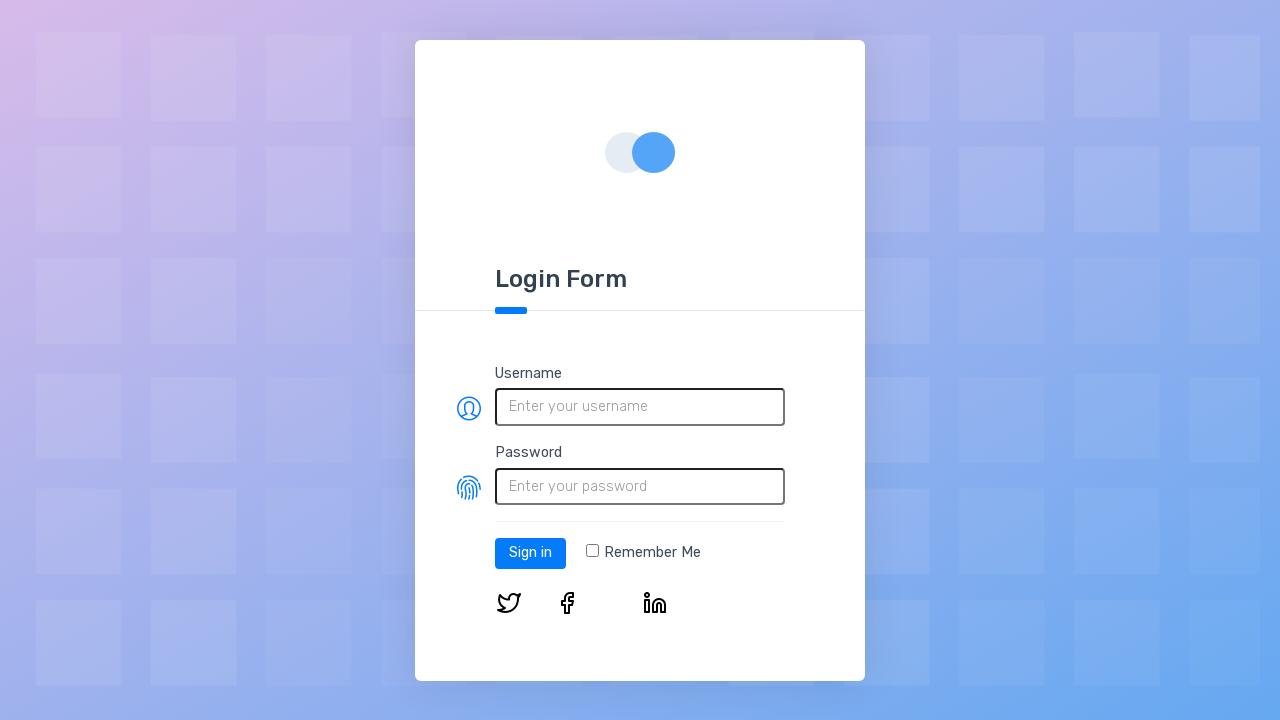

Navigated to demo page at https://demo.applitools.com/
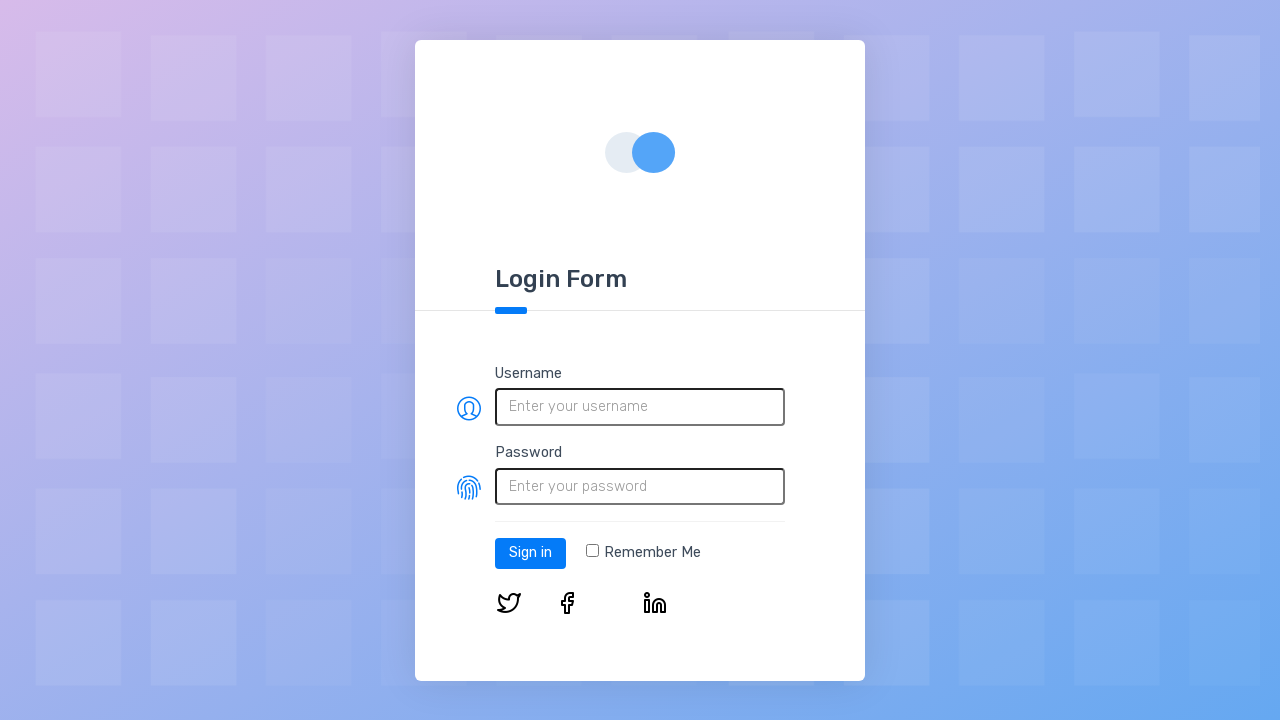

Located username field element
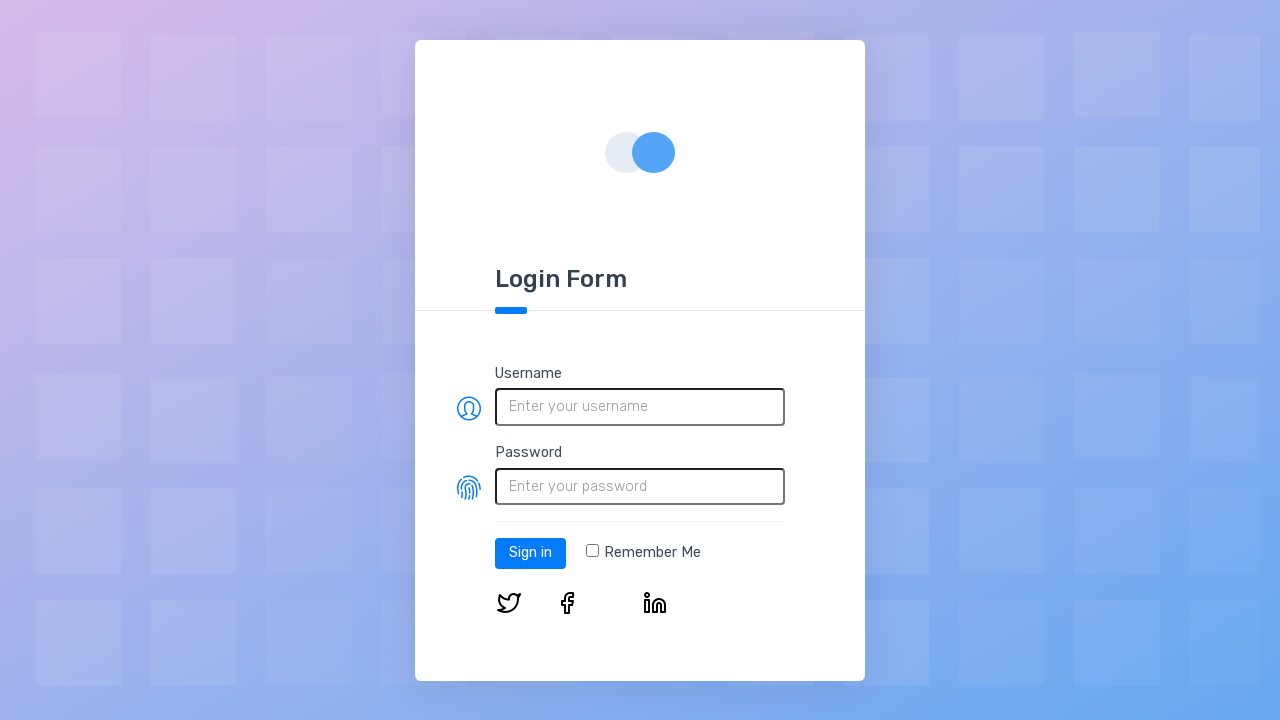

Verified username field is visible
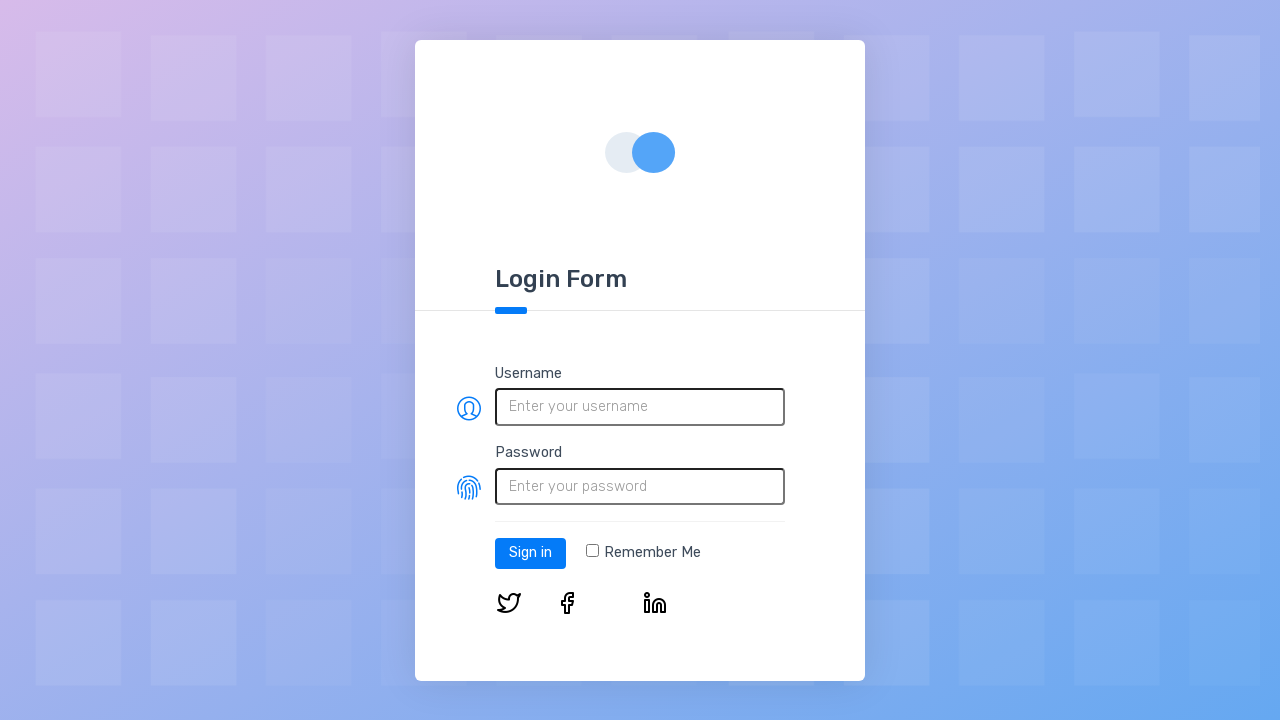

Verified username field is enabled
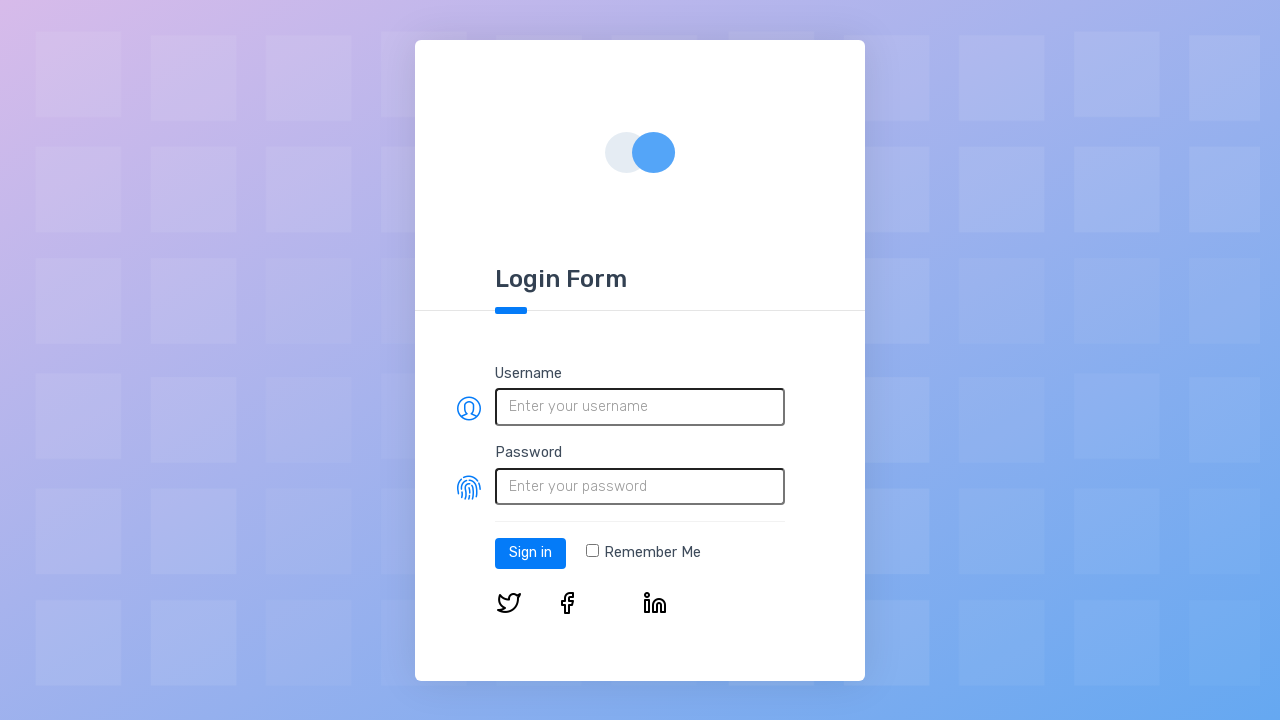

Located remember me checkbox element
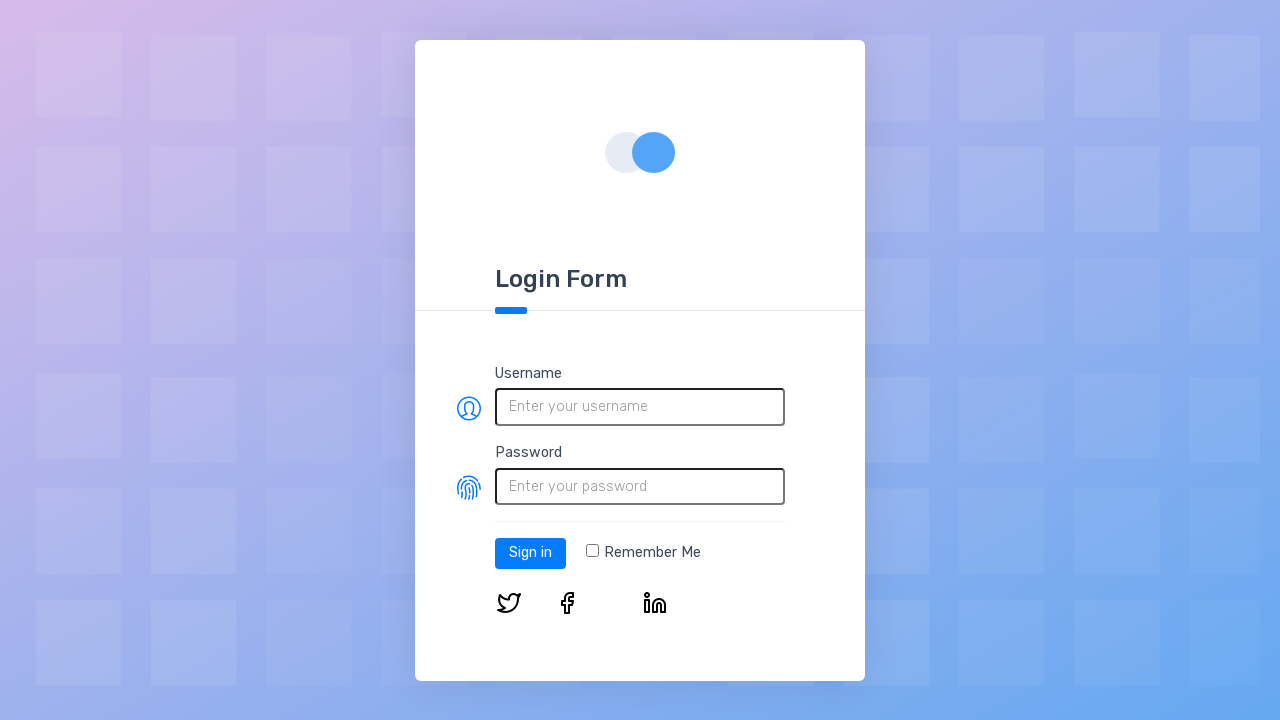

Verified checkbox is initially not selected
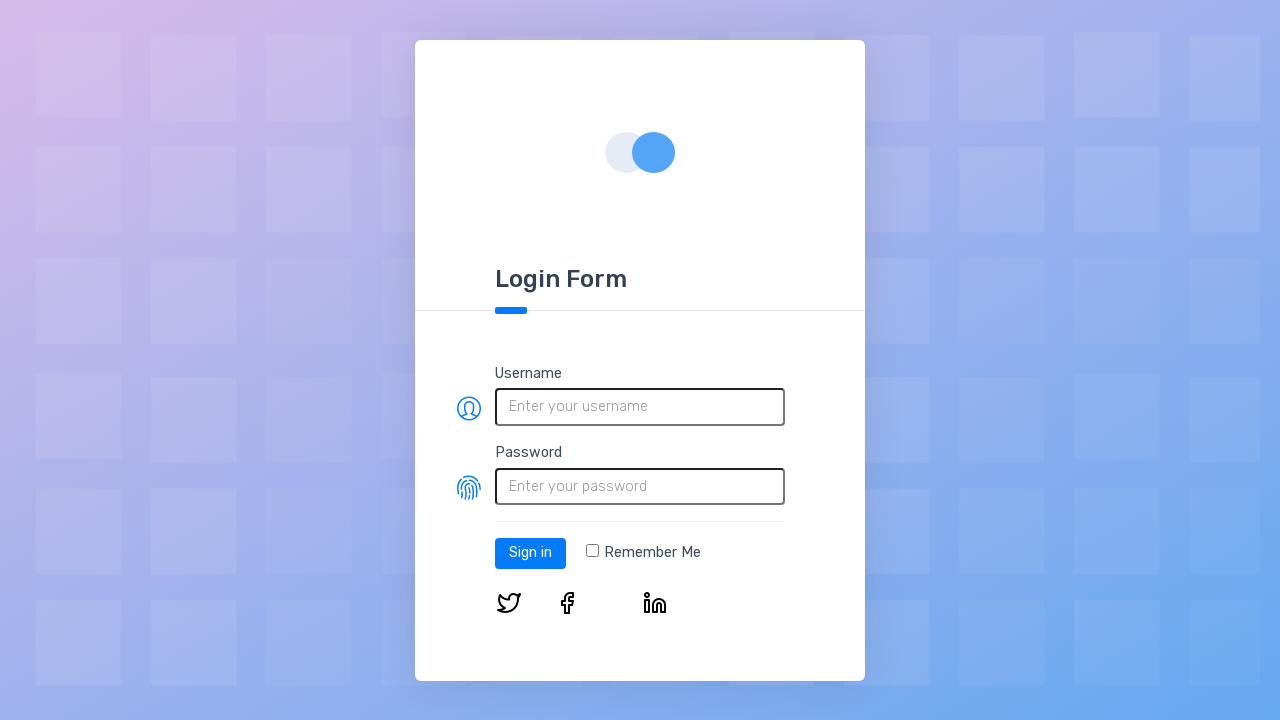

Clicked checkbox to toggle its state at (592, 551) on input[type='checkbox']
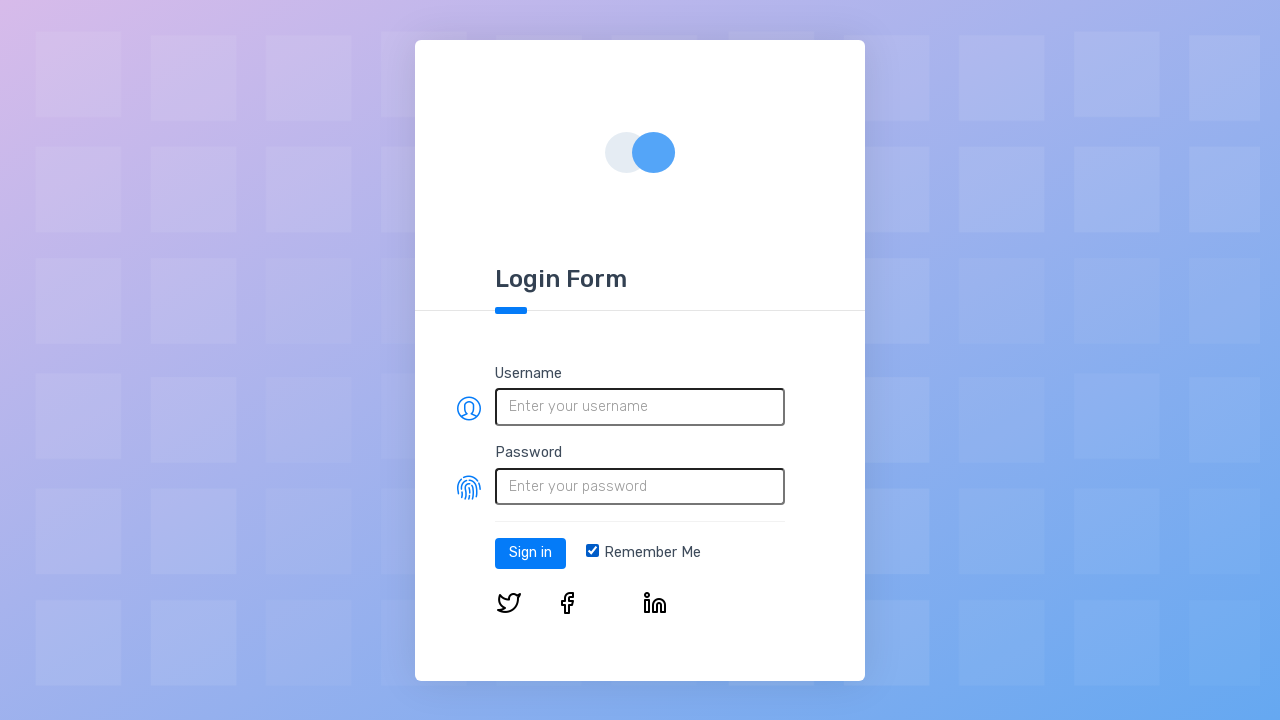

Verified checkbox is now selected
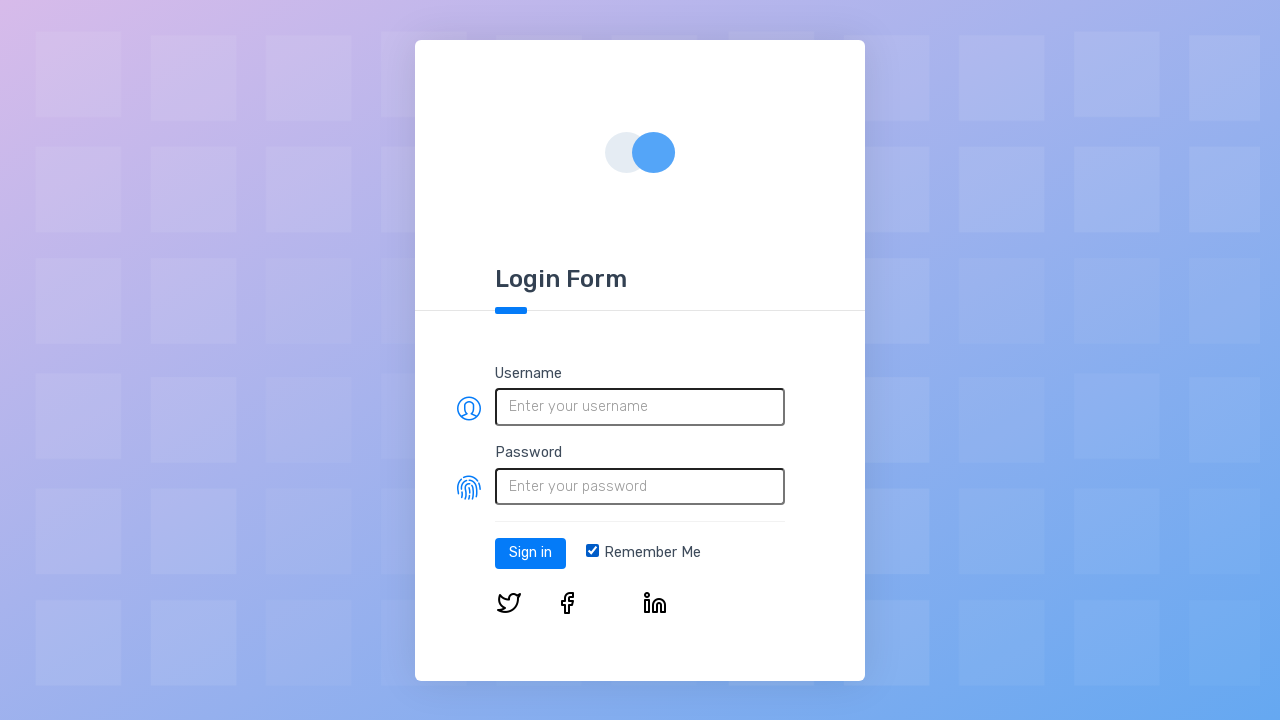

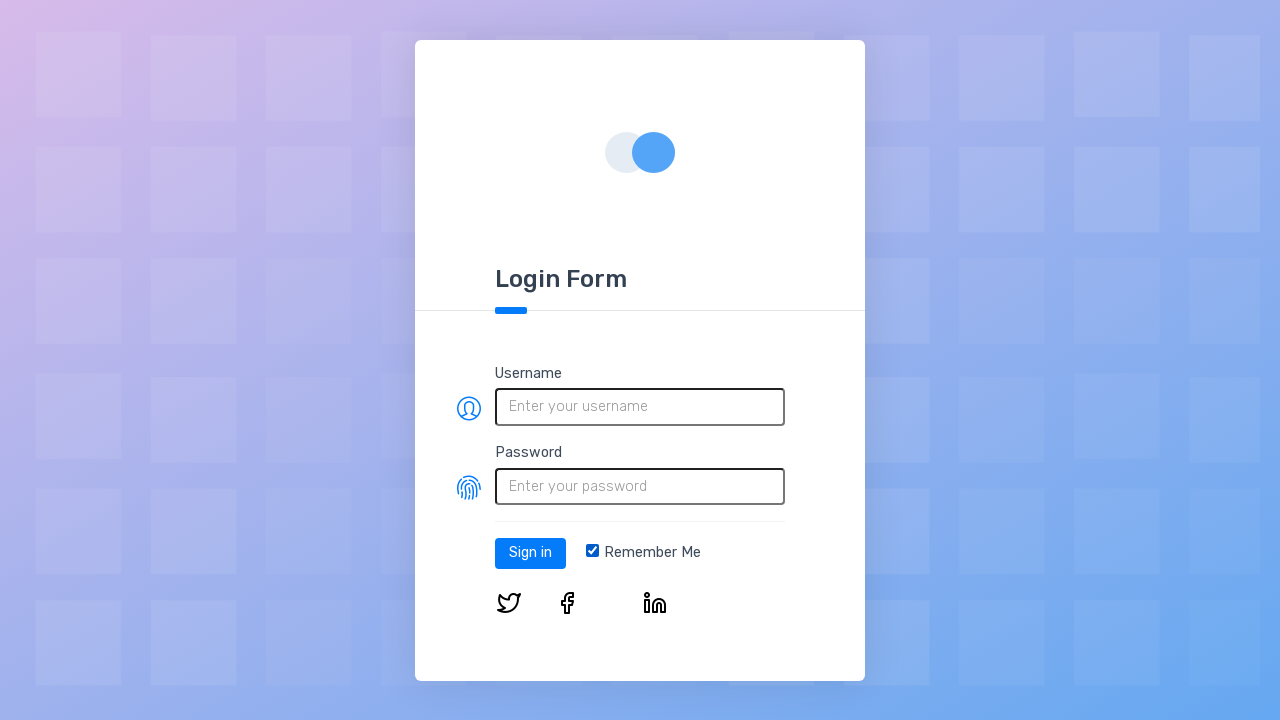